Tests alert handling functionality by navigating to alerts section, triggering a prompt alert, entering text, and dismissing it

Starting URL: http://demo.automationtesting.in/Register.html

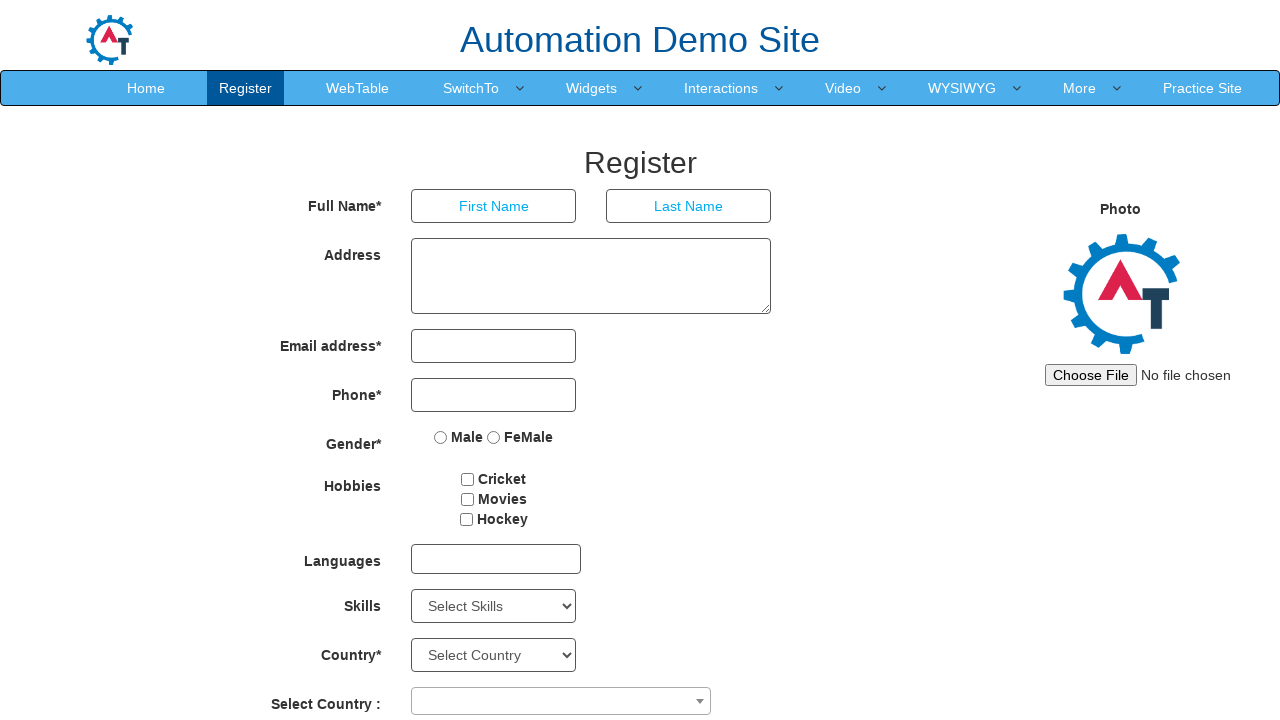

Clicked on SwitchTo menu at (471, 88) on a:has-text('SwitchTo')
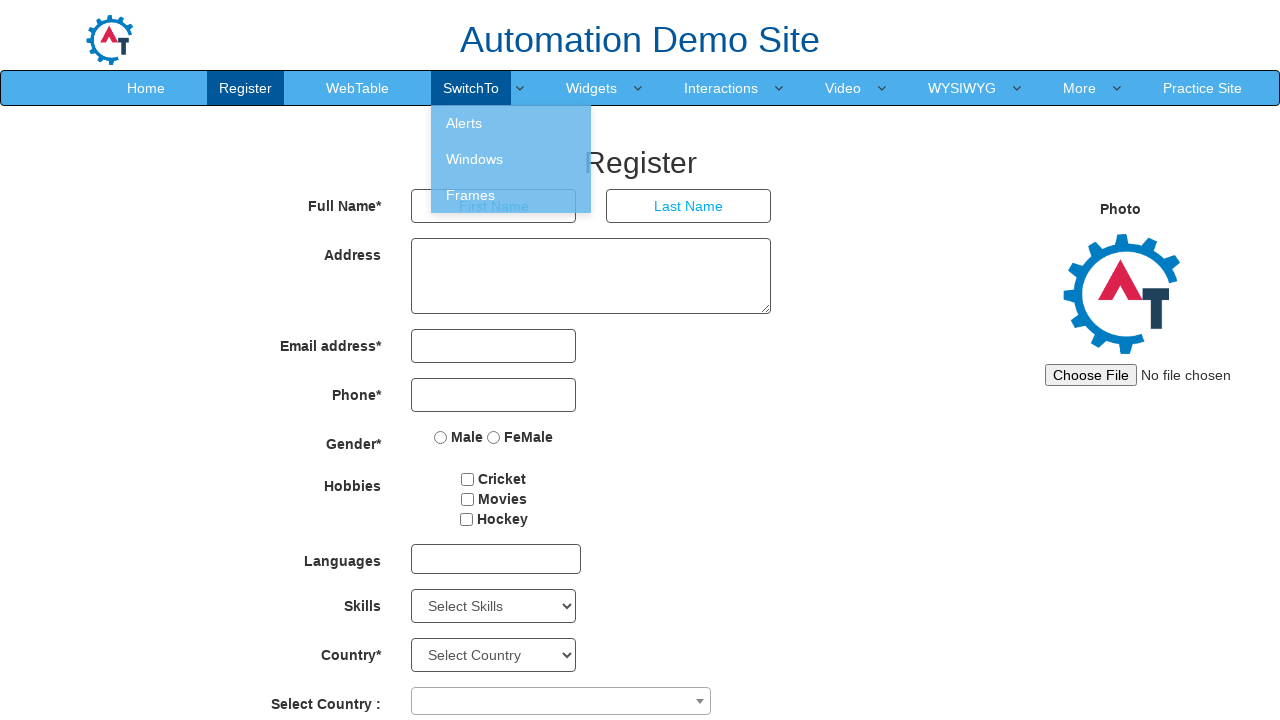

Clicked on Alerts option at (511, 123) on a:has-text('Alerts')
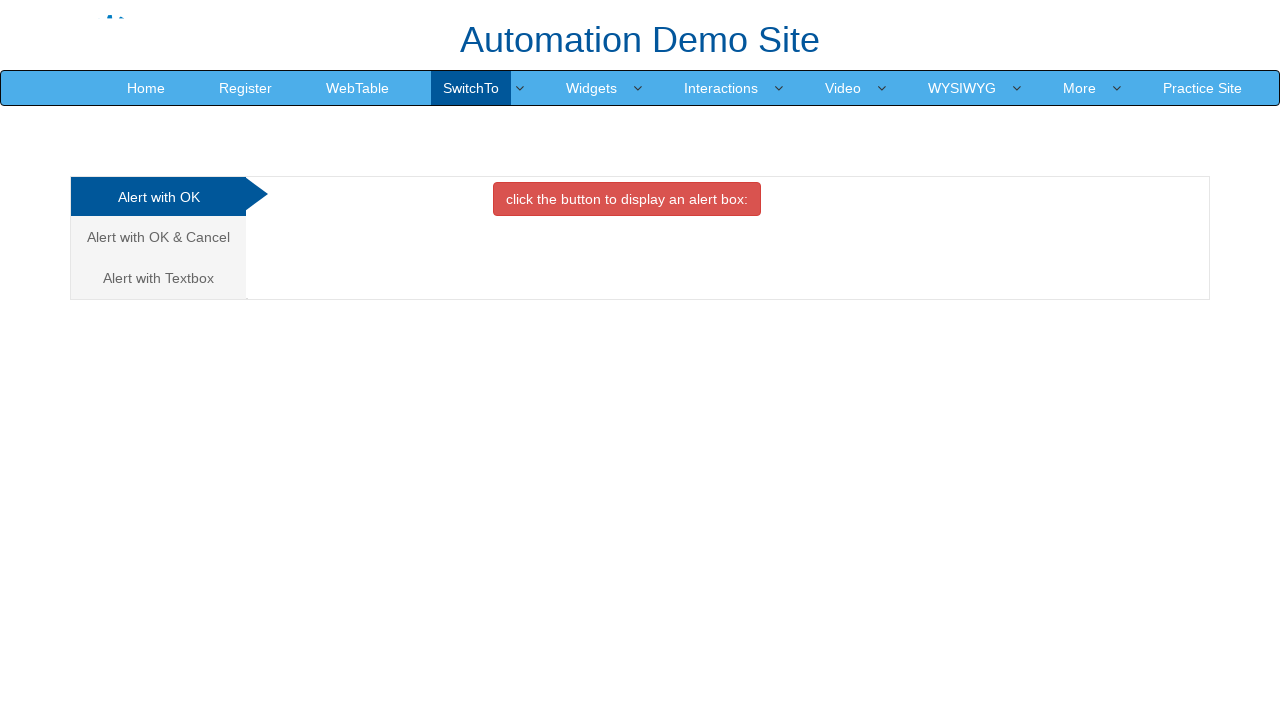

Waited 4 seconds for page to load
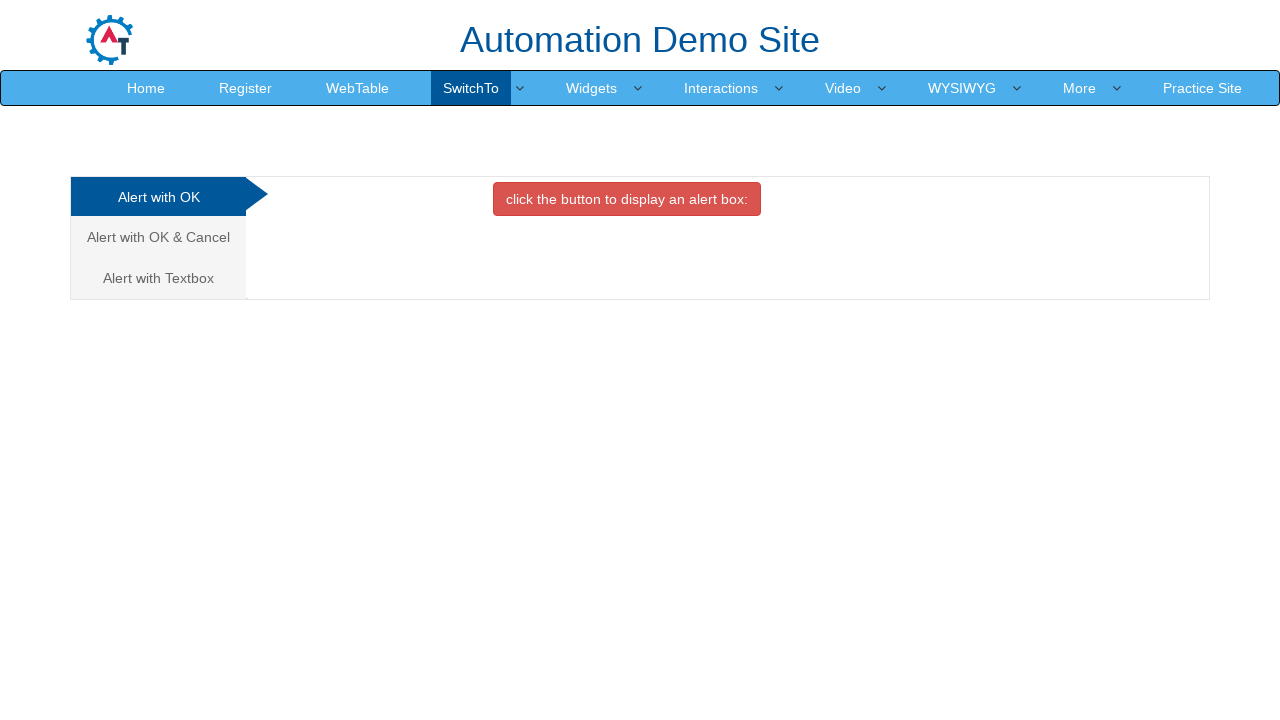

Clicked on Alert with Textbox tab at (158, 278) on a:has-text('Alert with Textbox')
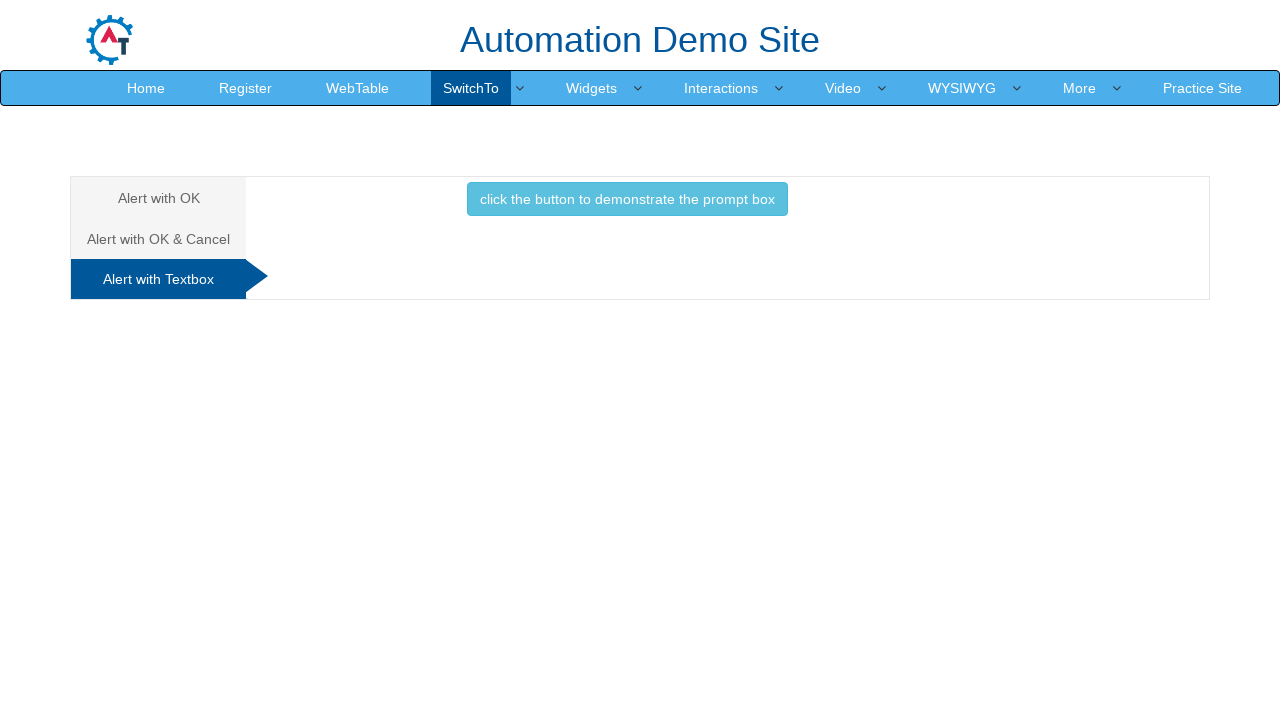

Waited 4 seconds for tab content to load
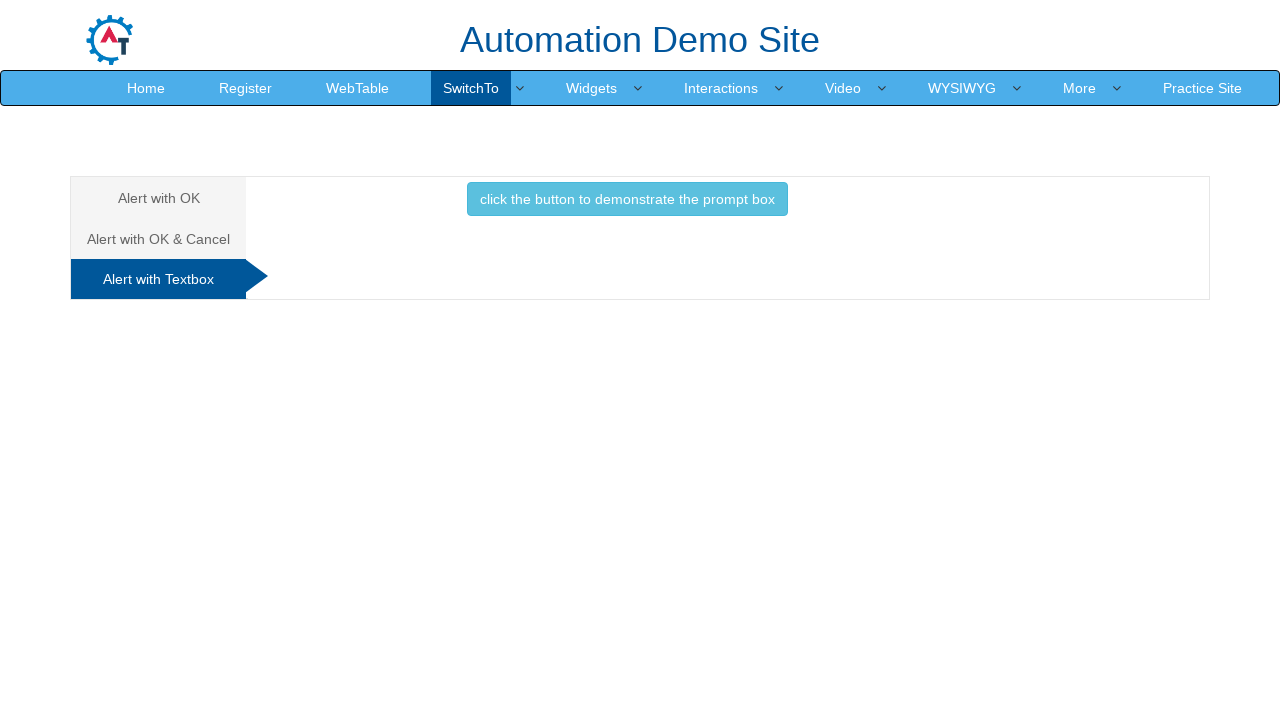

Clicked button to trigger prompt alert at (627, 199) on button[onclick='promptbox()']
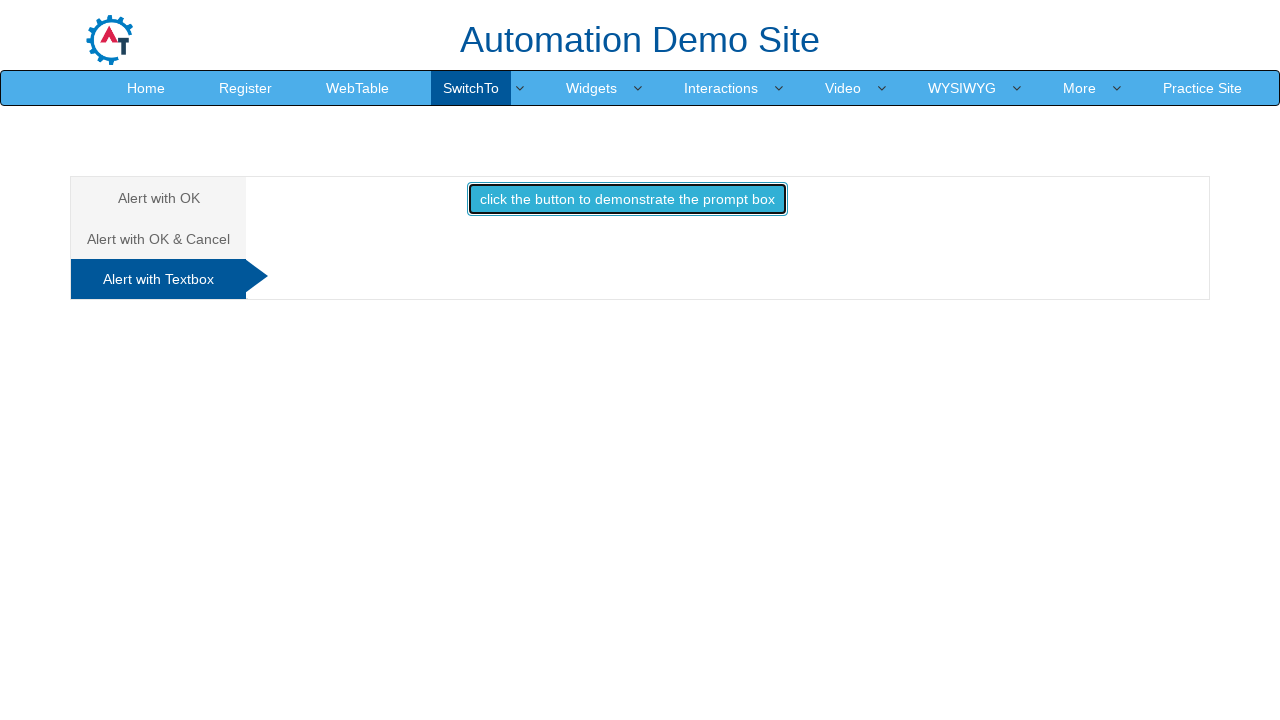

Set up default dialog handler to dismiss
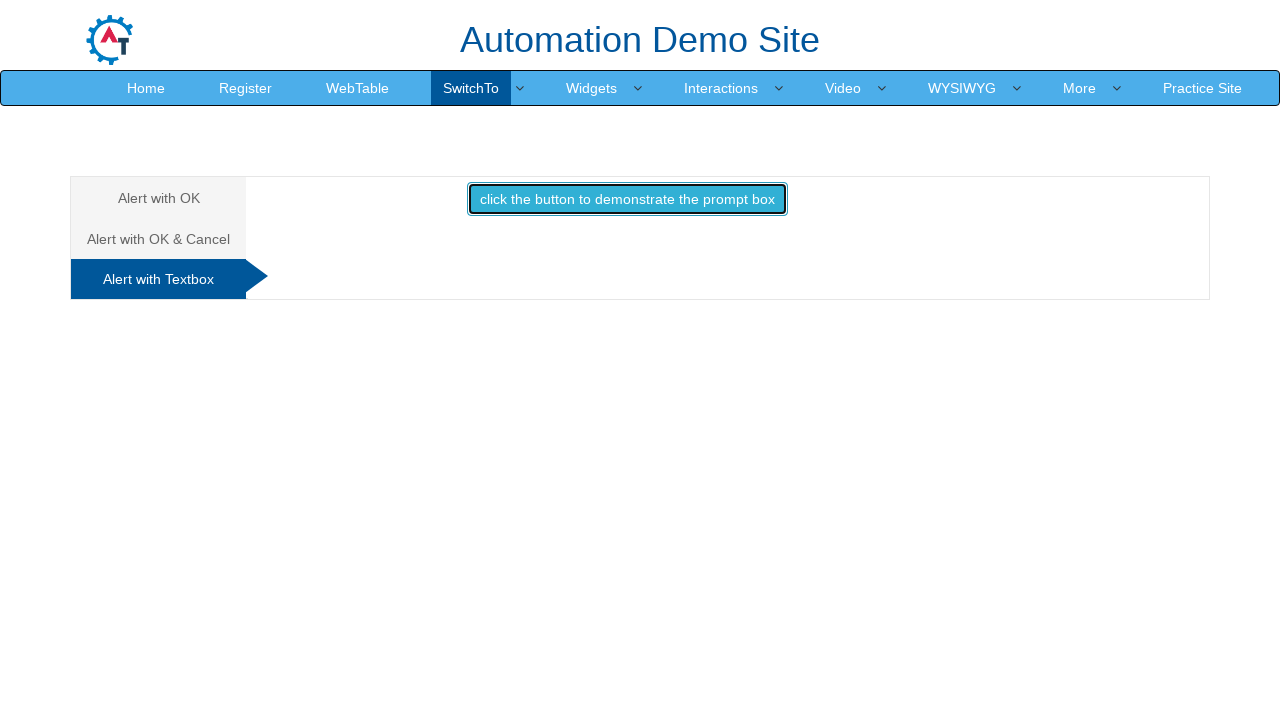

Evaluated JavaScript to initialize promptResponse variable
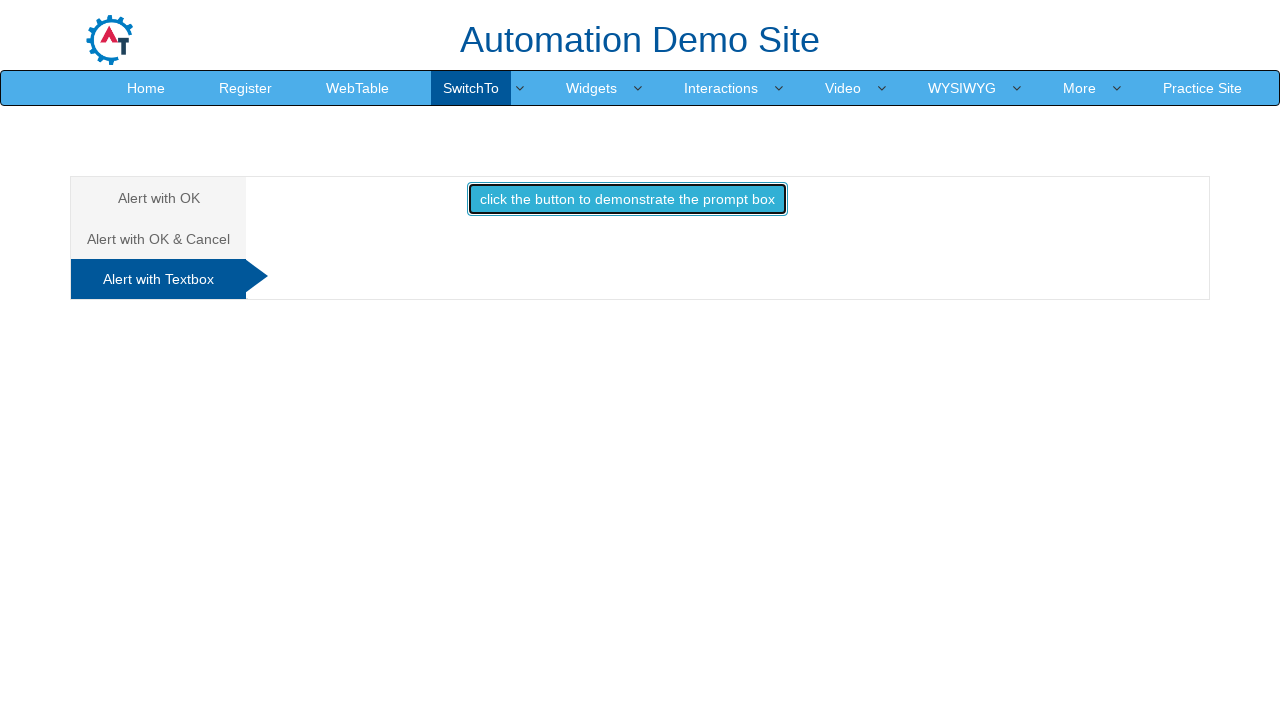

Set up one-time dialog handler to accept with text 'Alert example123'
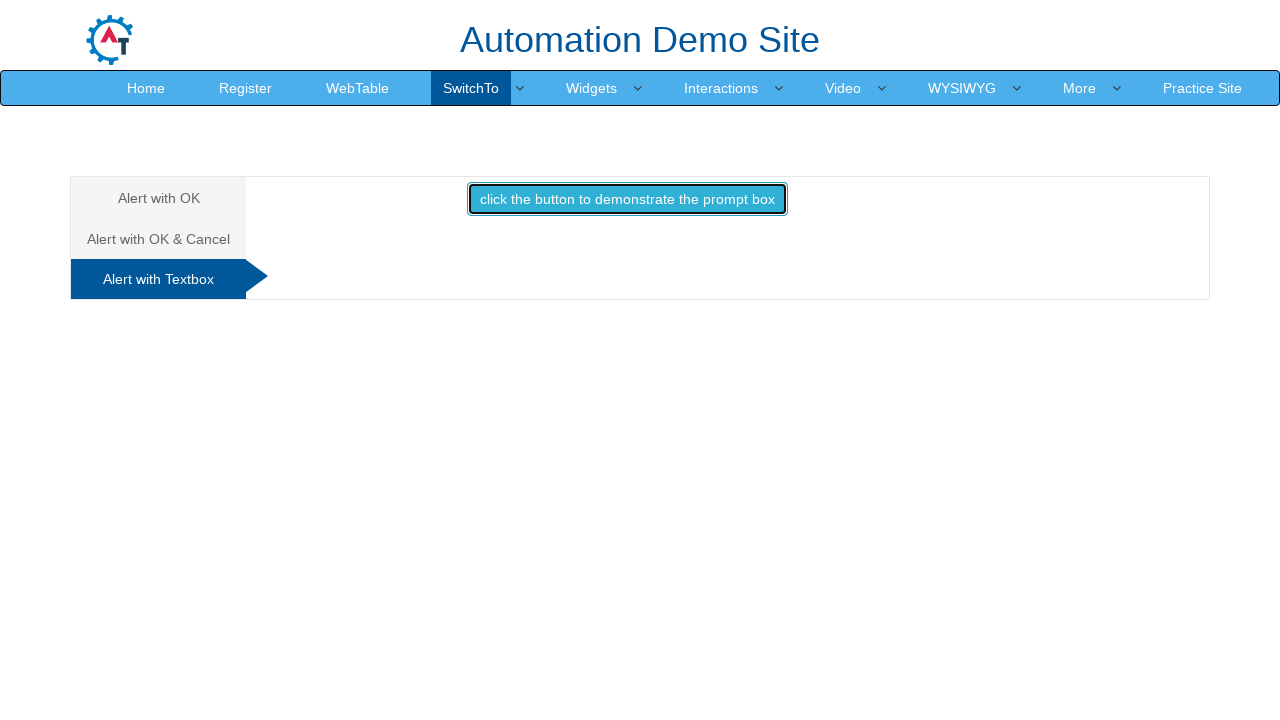

Clicked button to trigger prompt alert and accepted with text input at (627, 199) on button[onclick='promptbox()']
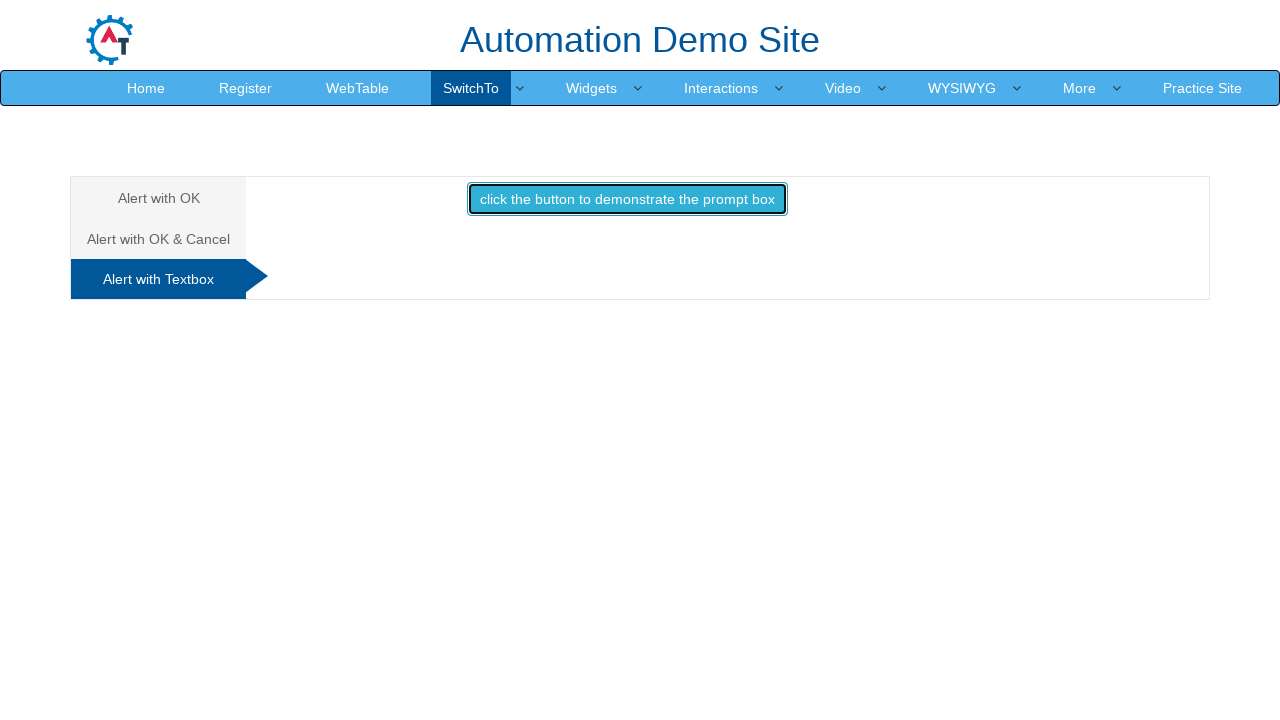

Set up one-time dialog handler to dismiss next alert
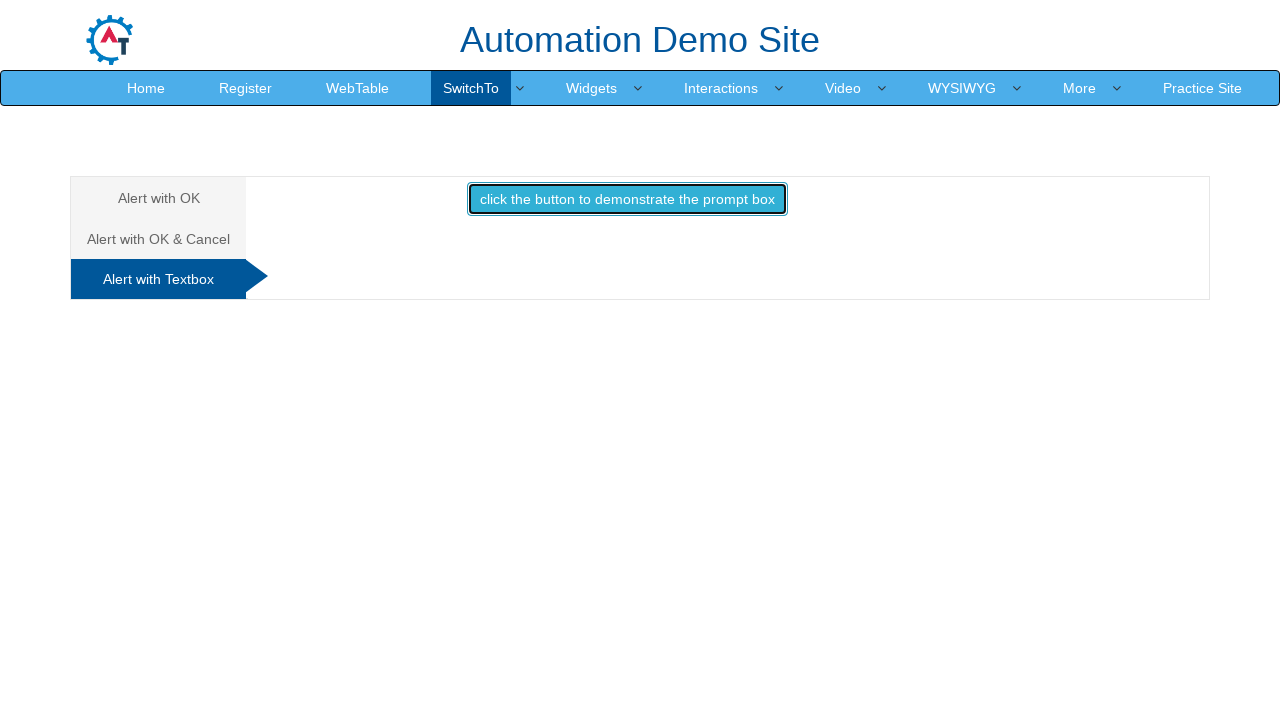

Clicked button to trigger prompt alert and dismissed it at (627, 199) on button[onclick='promptbox()']
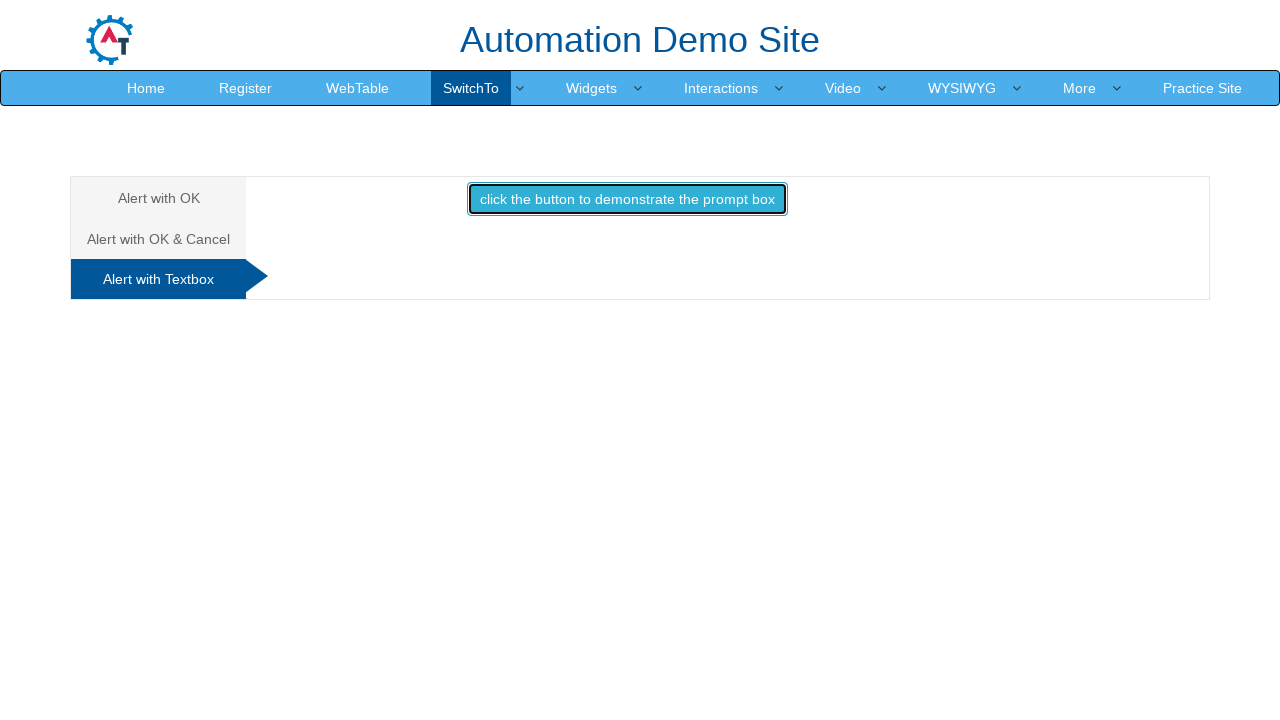

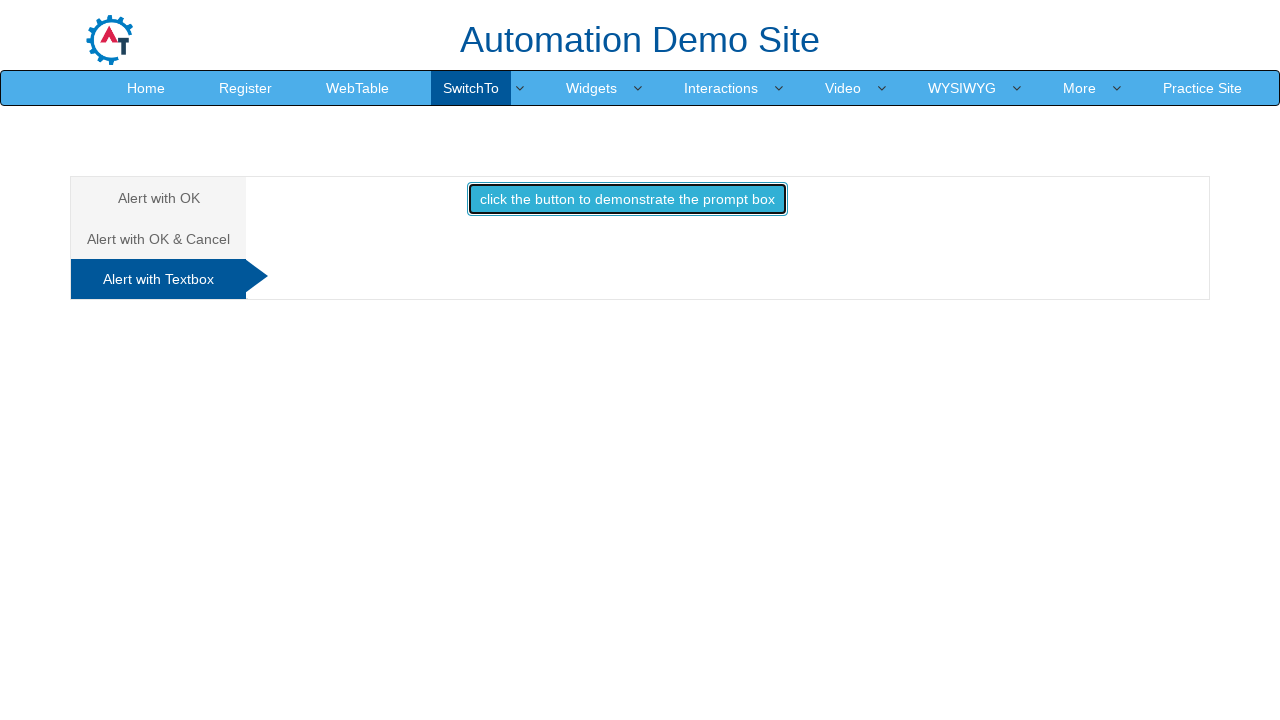